Navigates to a team fundraising page and waits for the page content to load

Starting URL: https://secure.e2rm.com/registrant/TeamFundraisingPage.aspx?teamID=738302&langPref=en-CA

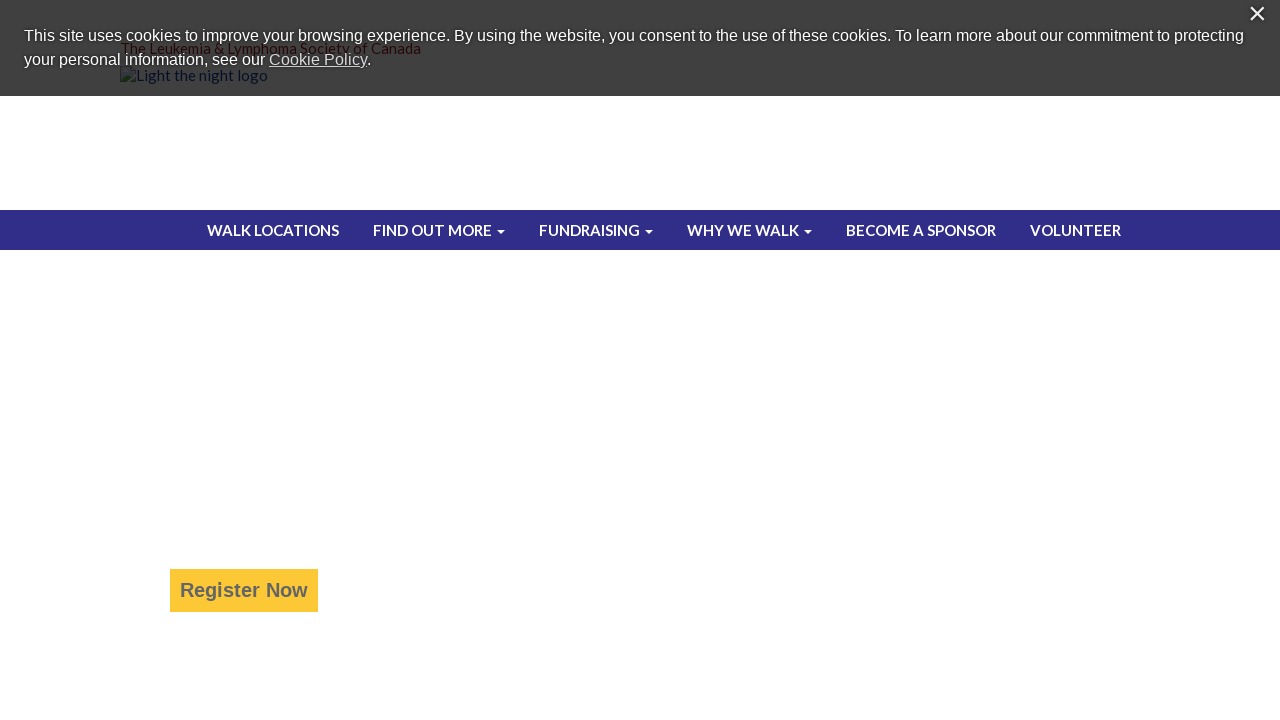

Navigated to team fundraising page for teamID=738302
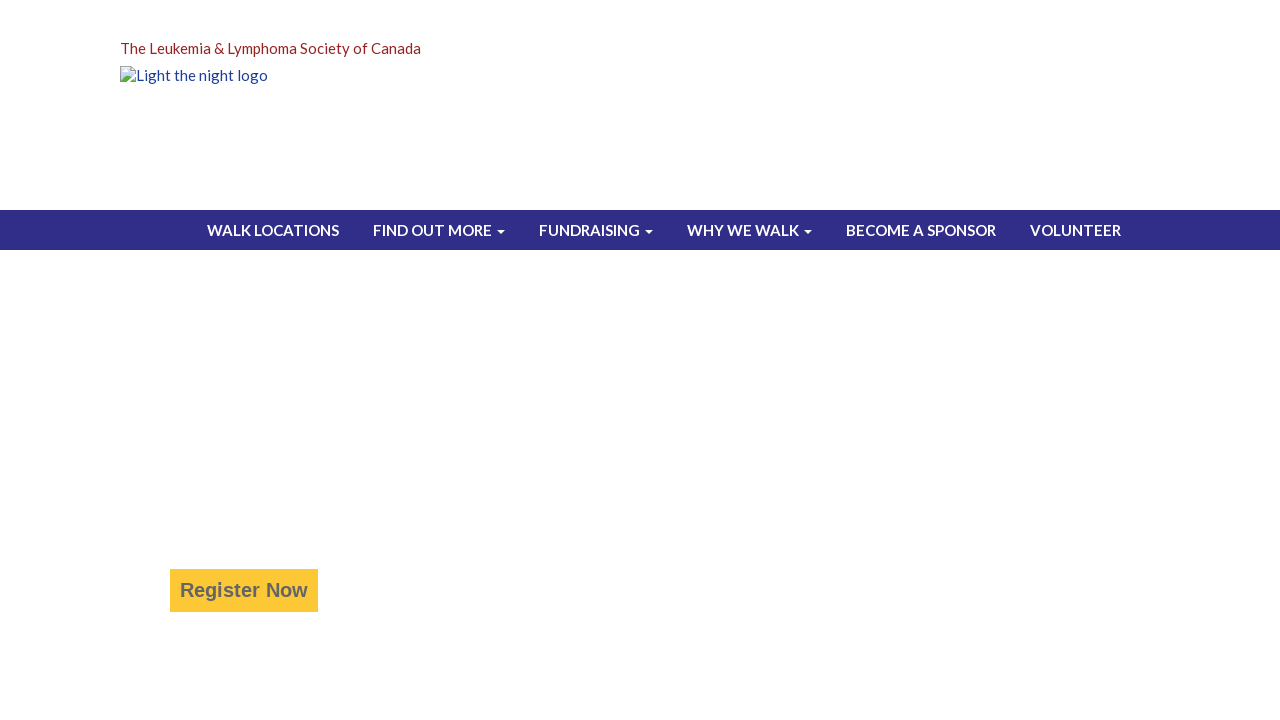

Page reached networkidle state - all network requests completed
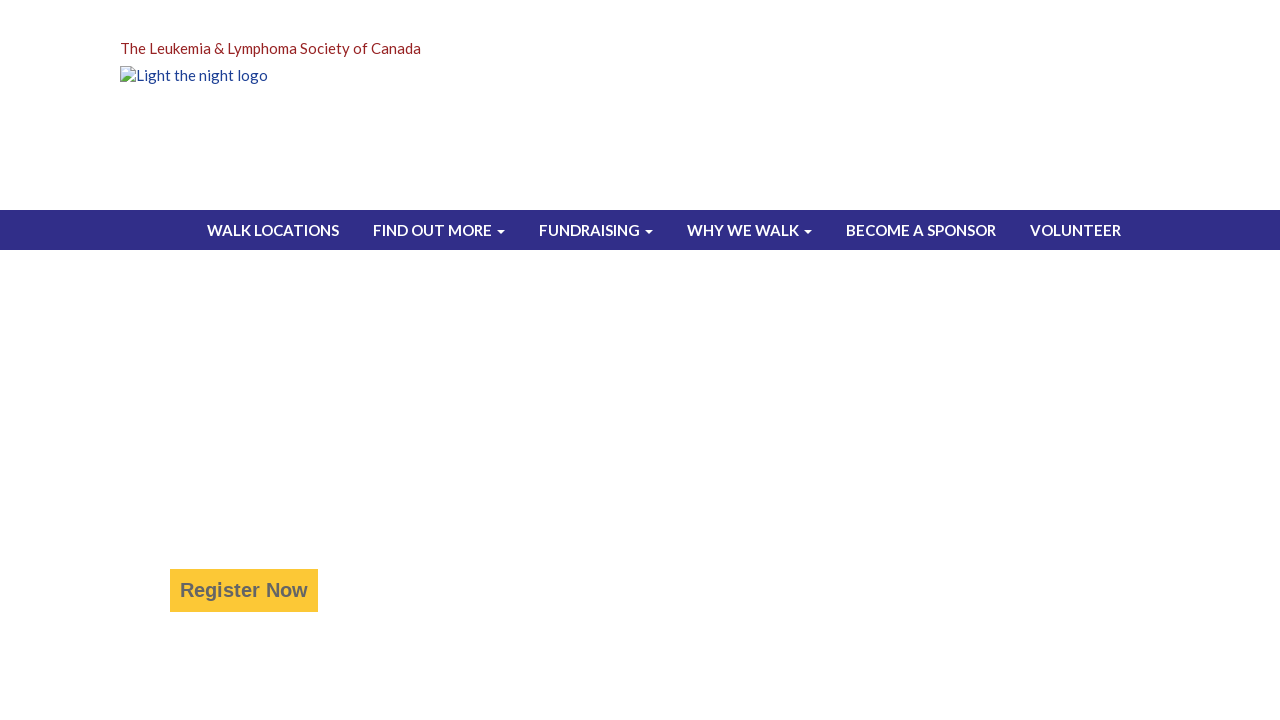

Page body element is visible - content loaded
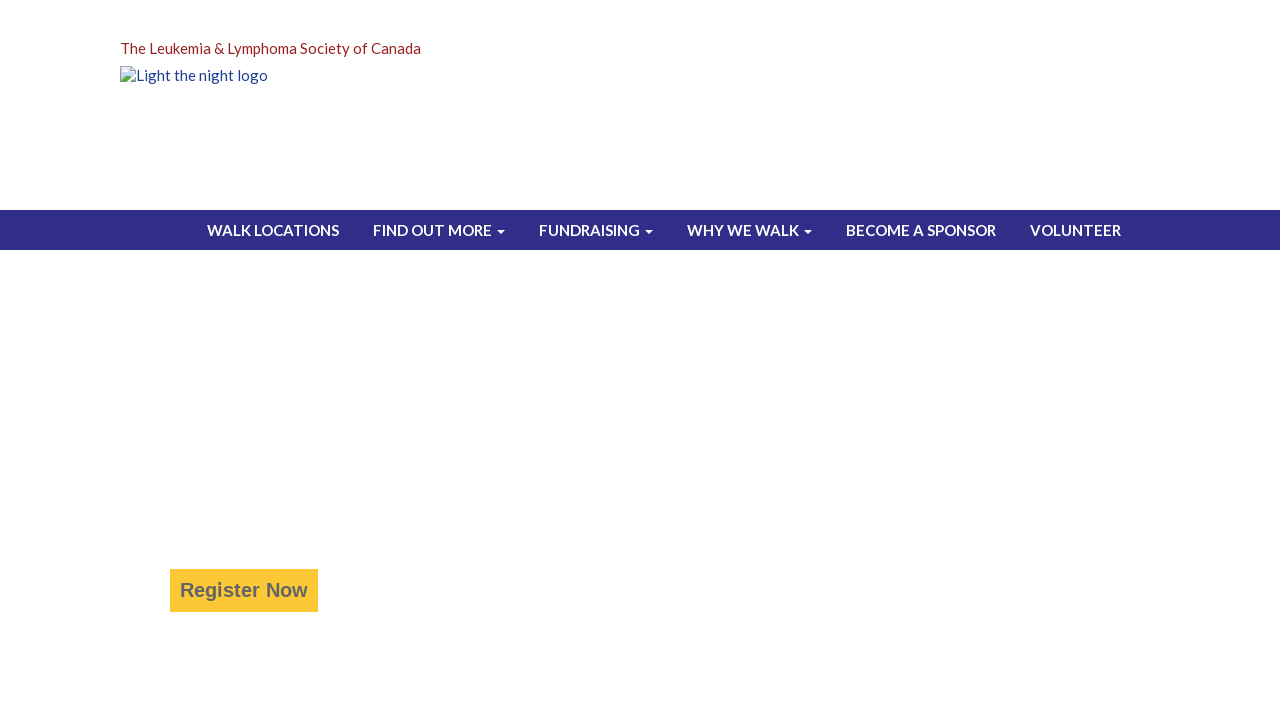

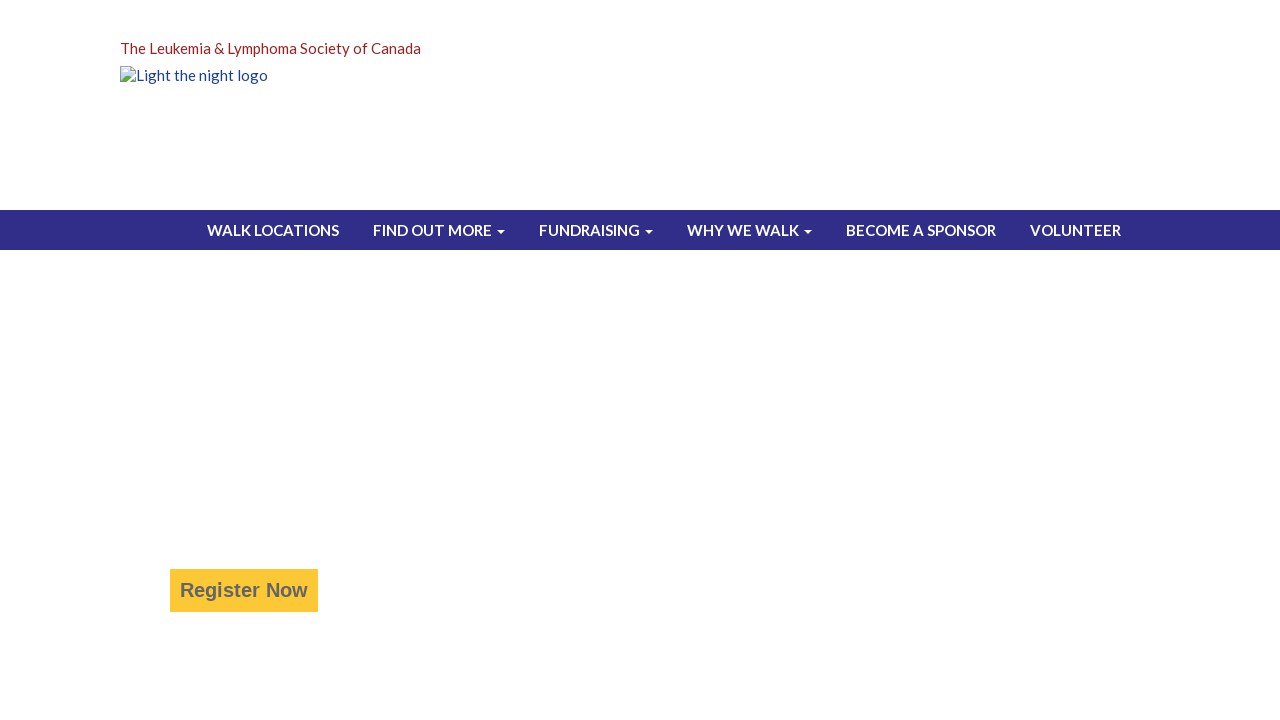